Tests wait functionality by navigating to edit page and waiting for input element to be visible

Starting URL: https://letcode.in/test

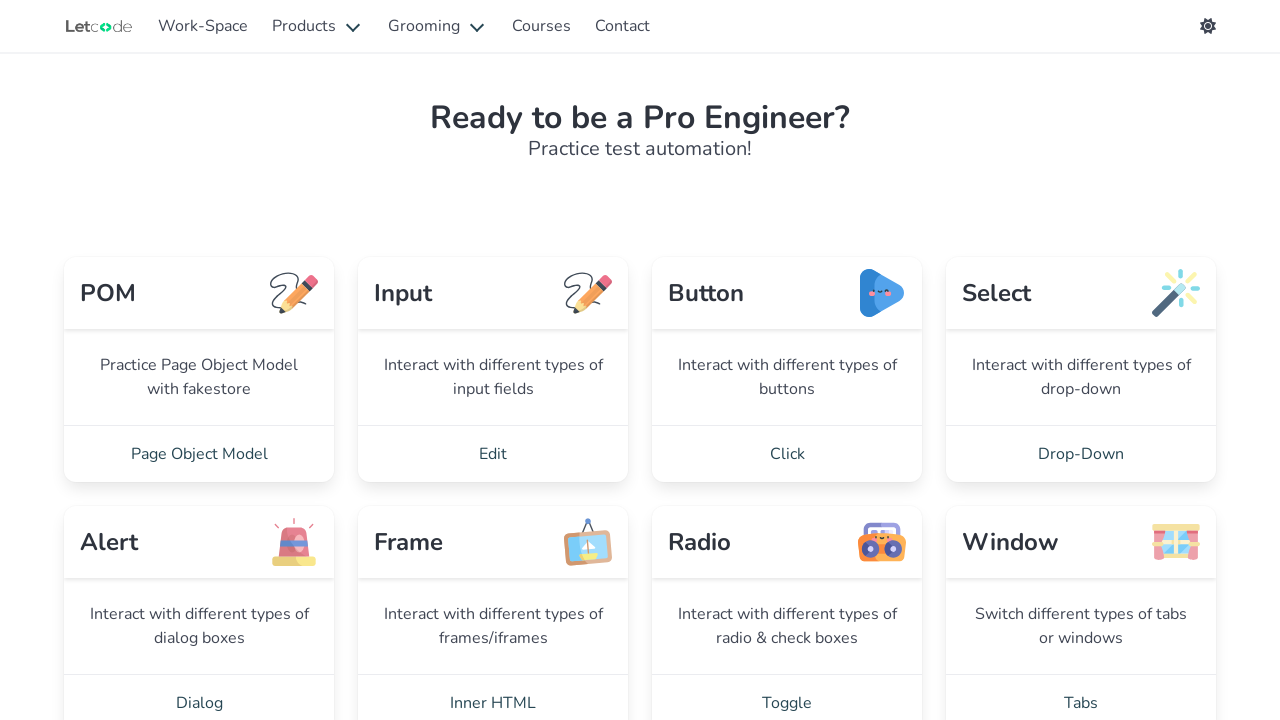

Clicked link to navigate to edit page at (493, 454) on a[href='/edit']
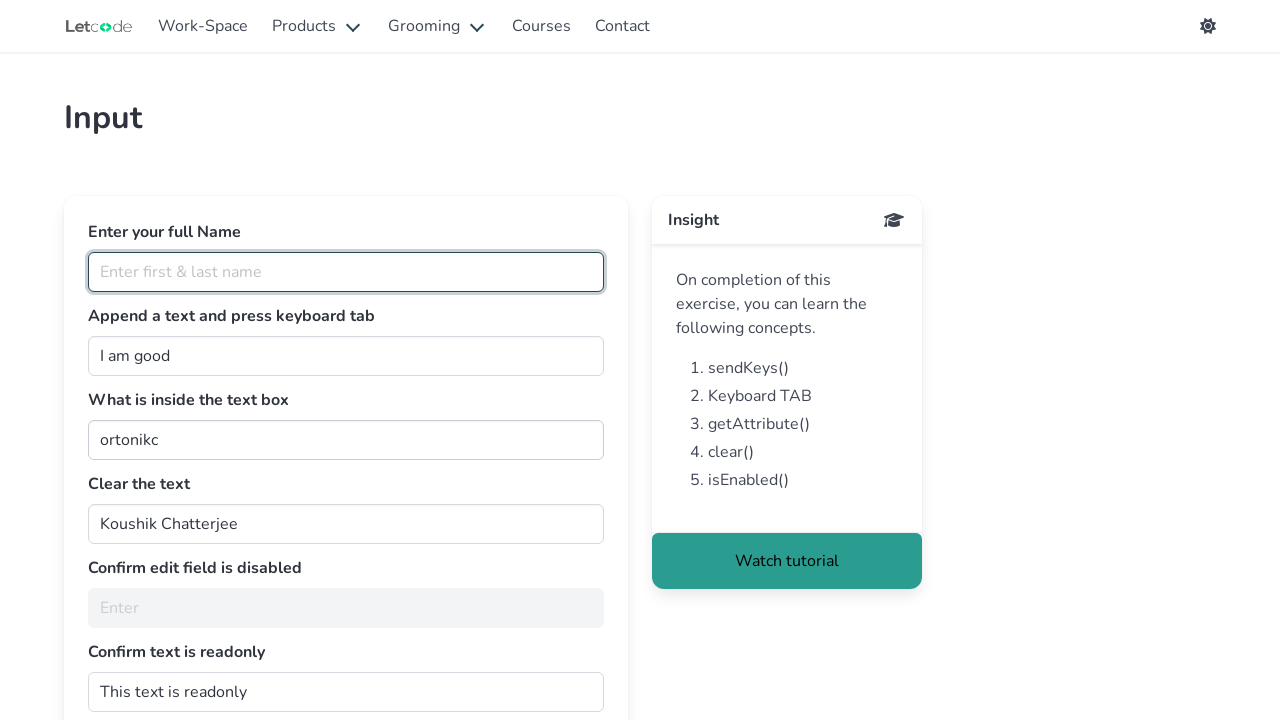

Full name input element became visible
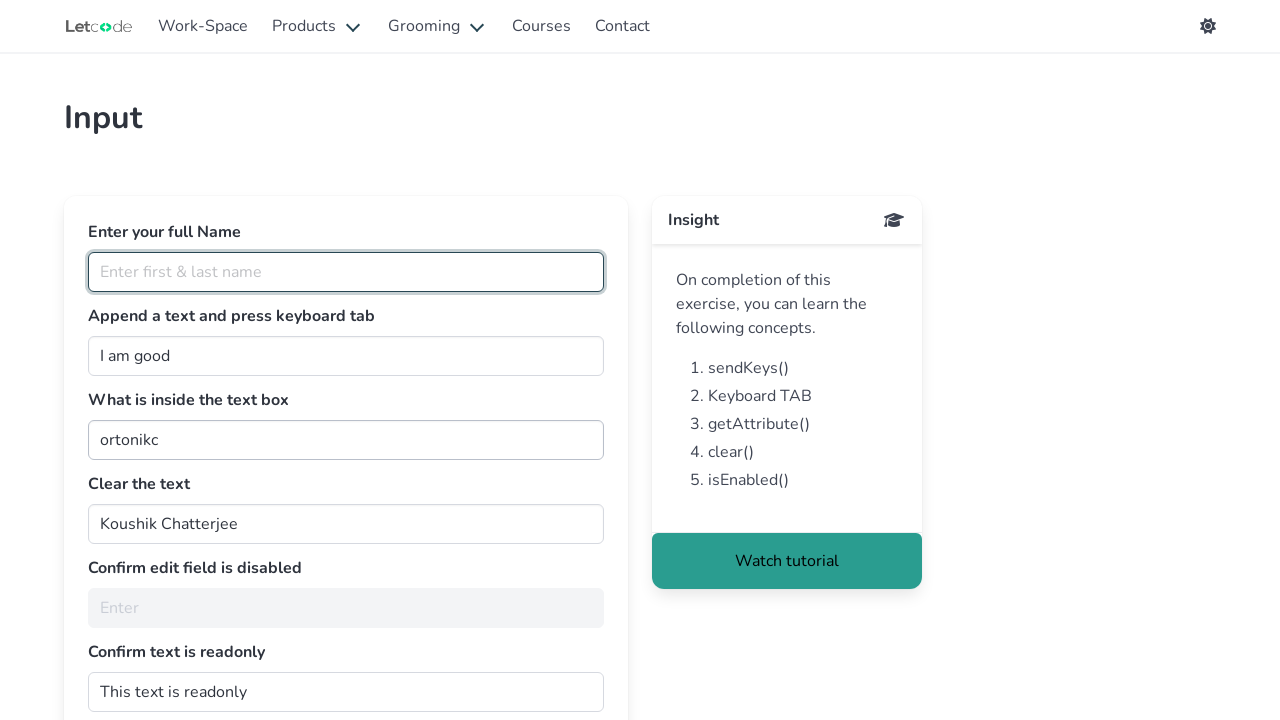

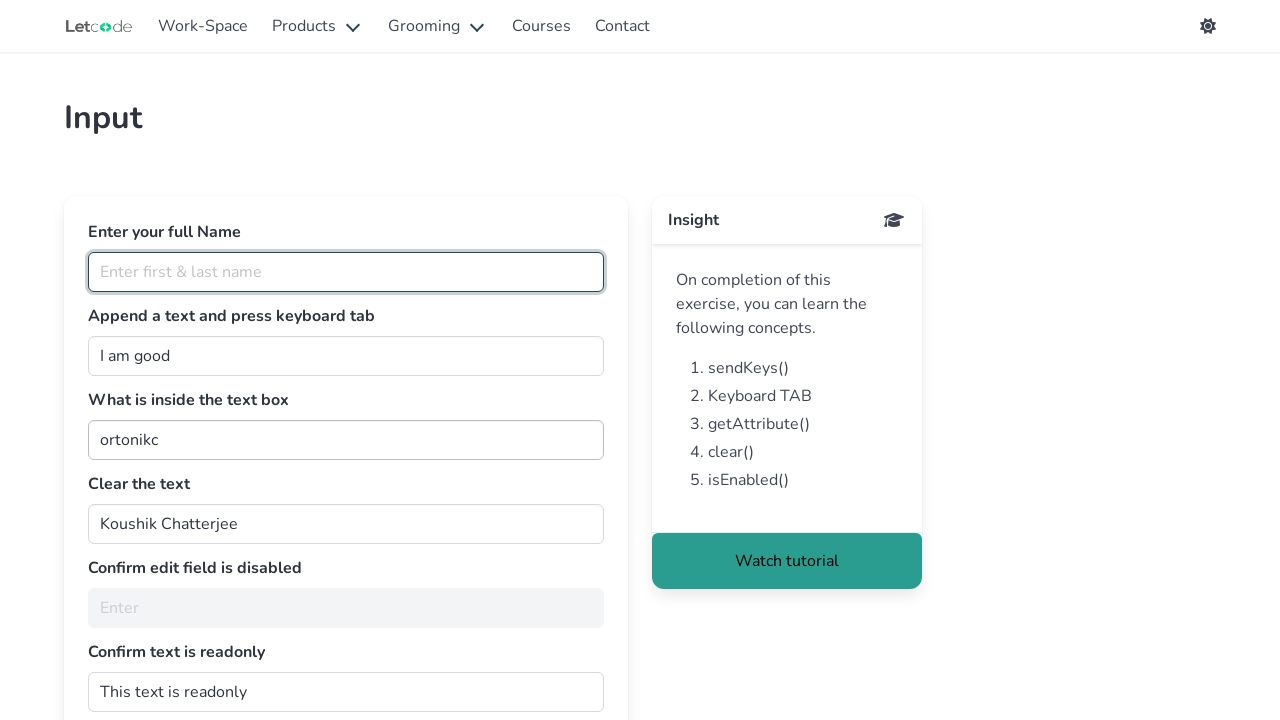